Tests that the Company tab in the header navigation displays the correct text "COMPANY"

Starting URL: https://captivasoft.net

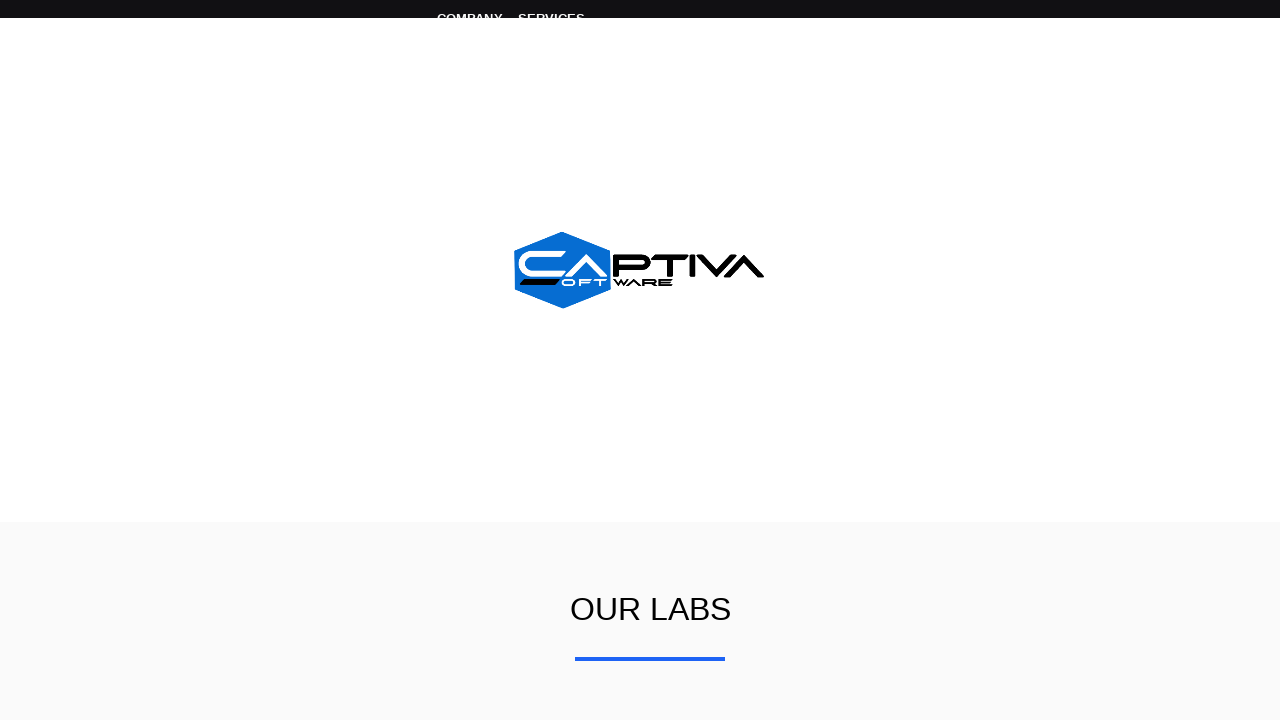

Navigated to https://captivasoft.net
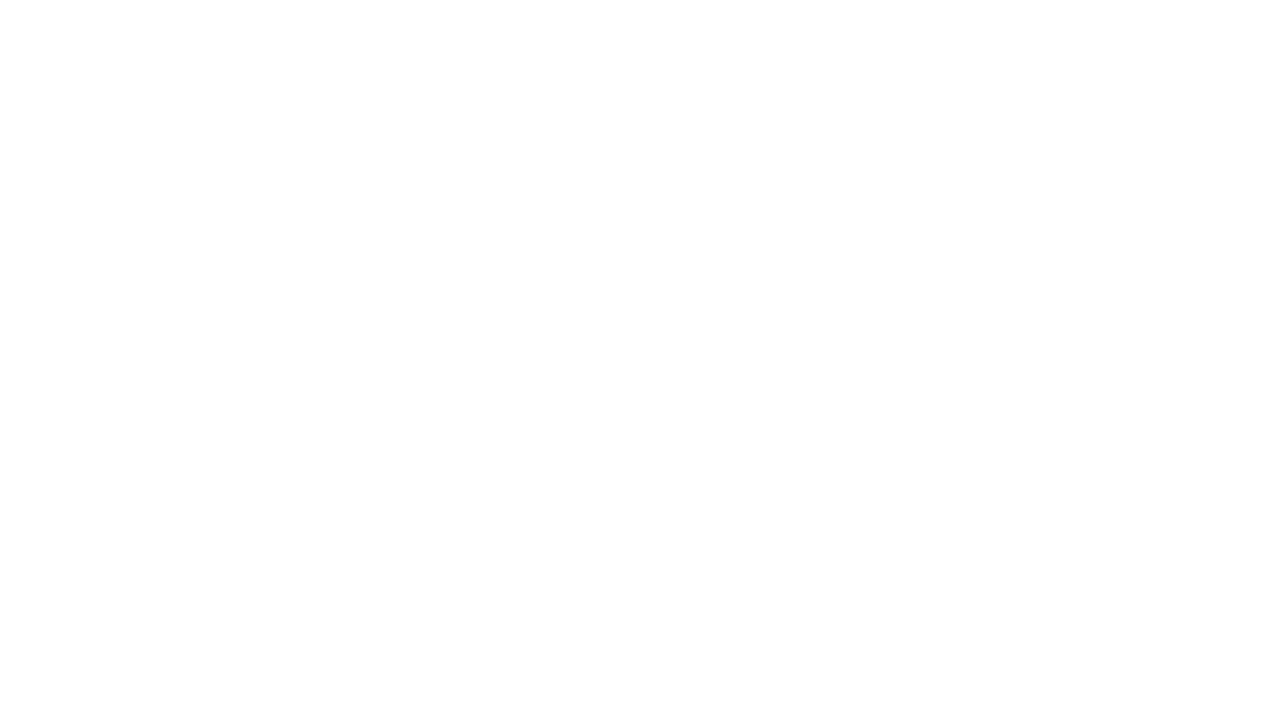

Located Company tab element in header navigation
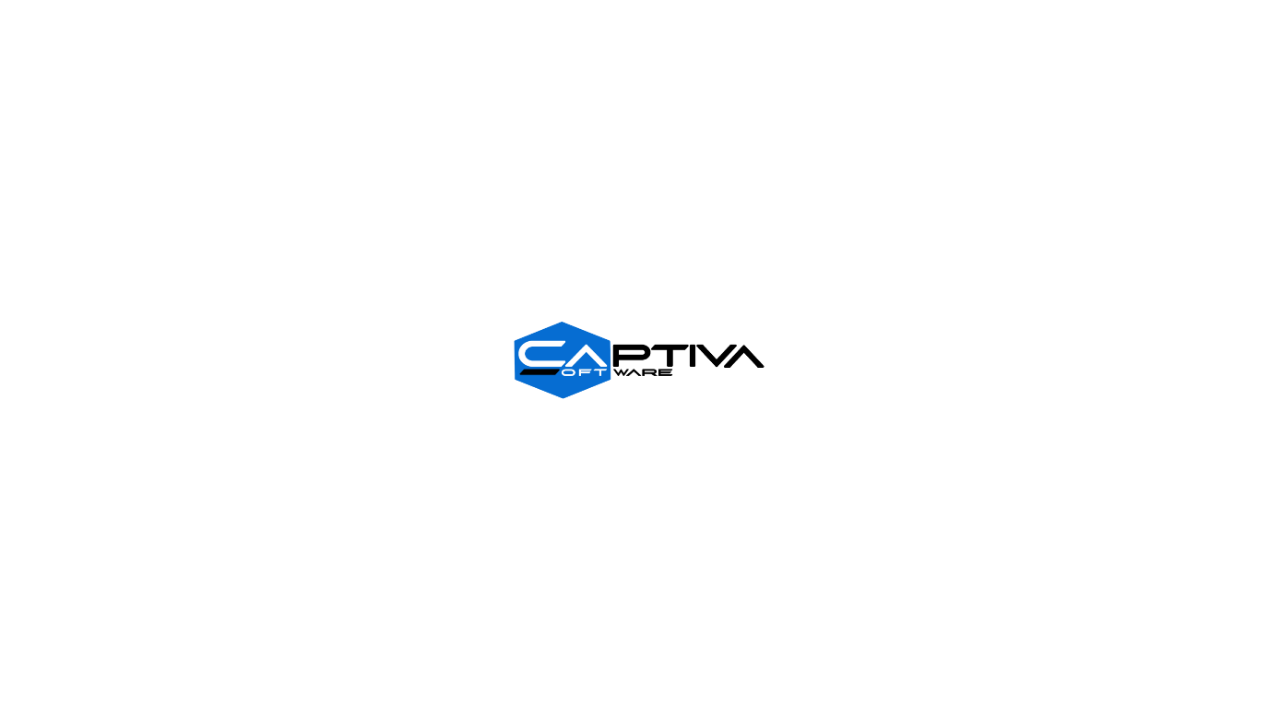

Verified Company tab displays correct text 'COMPANY'
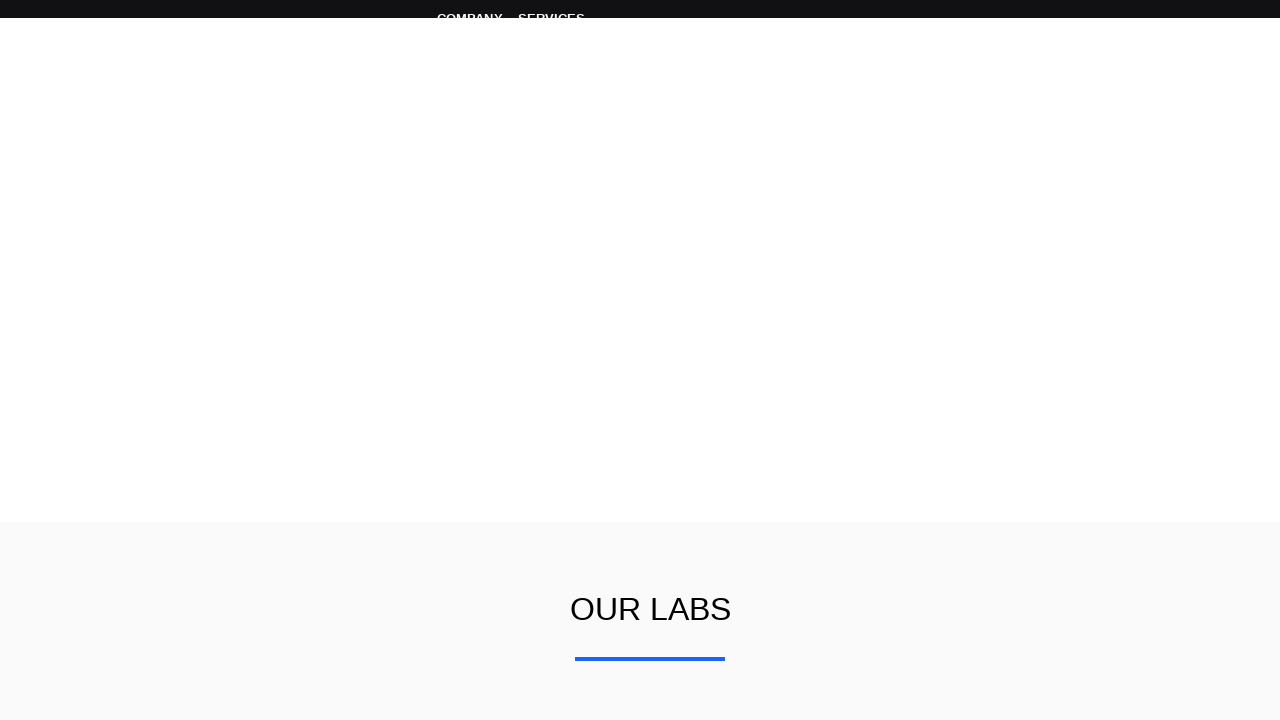

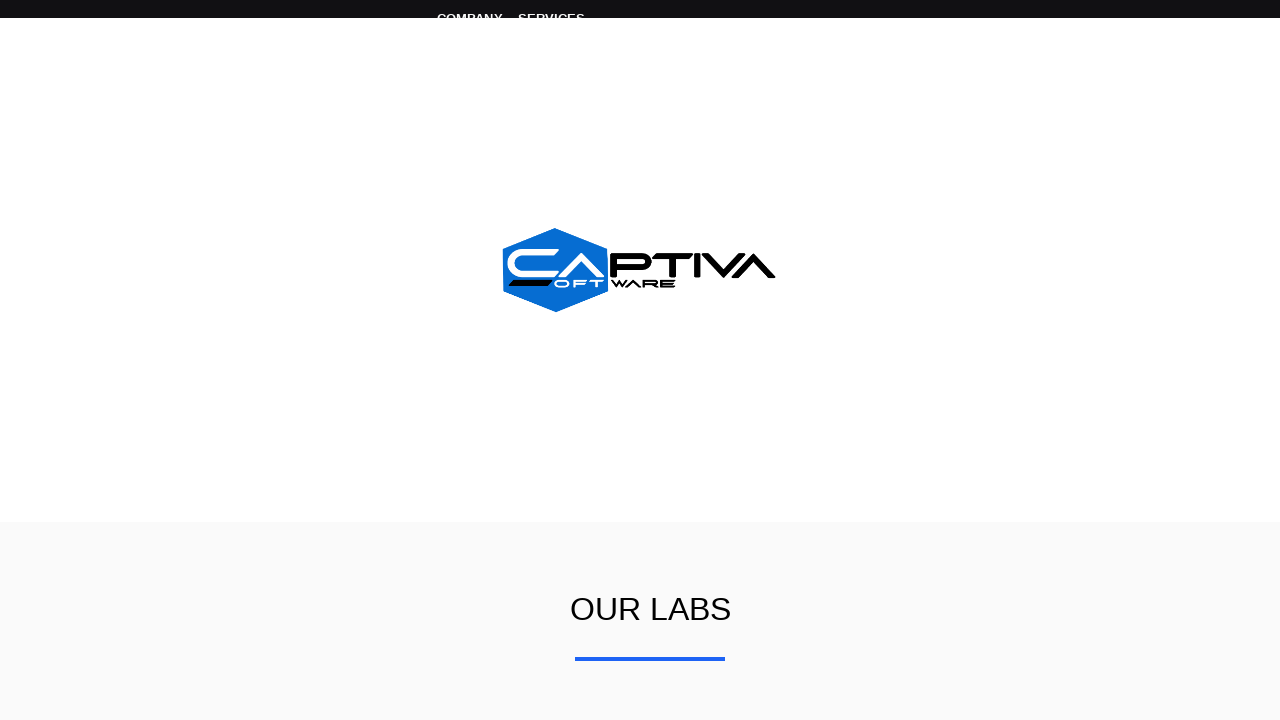